Navigates to the login practice page. This is a minimal test that only loads the page without performing any further actions.

Starting URL: https://rahulshettyacademy.com/loginpagePractise/

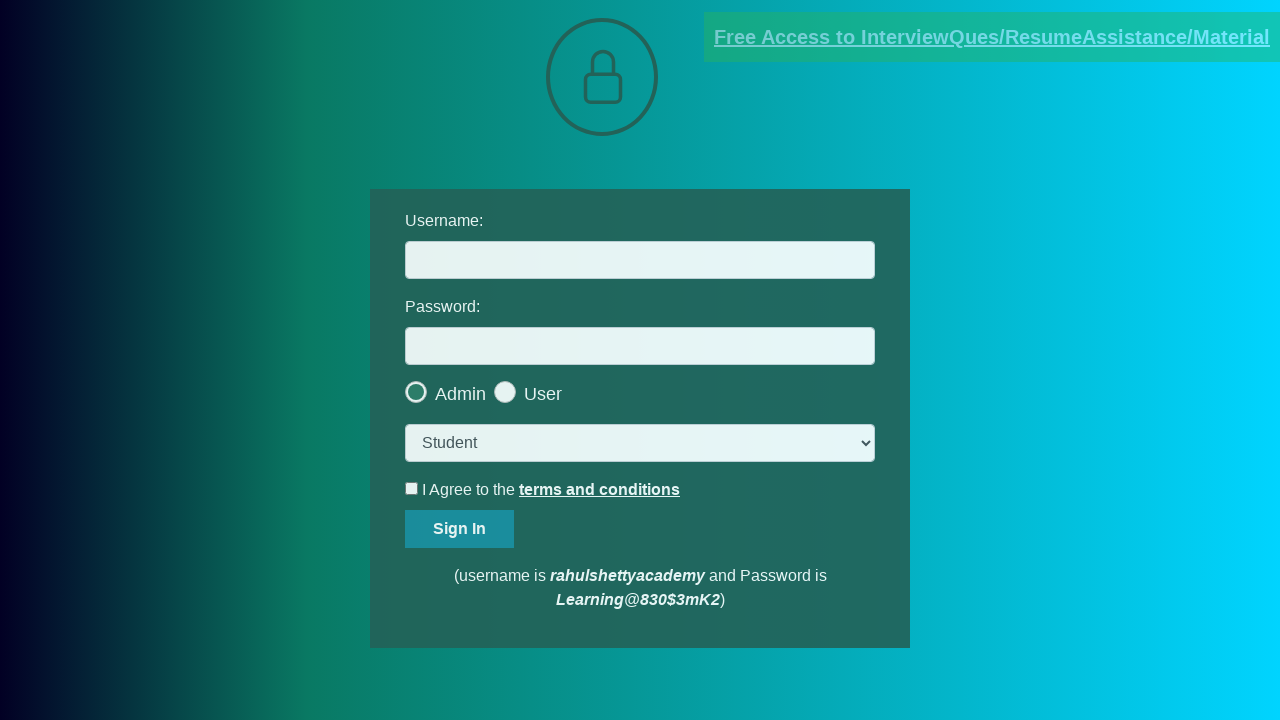

Navigated to login practice page and waited for DOM content to load
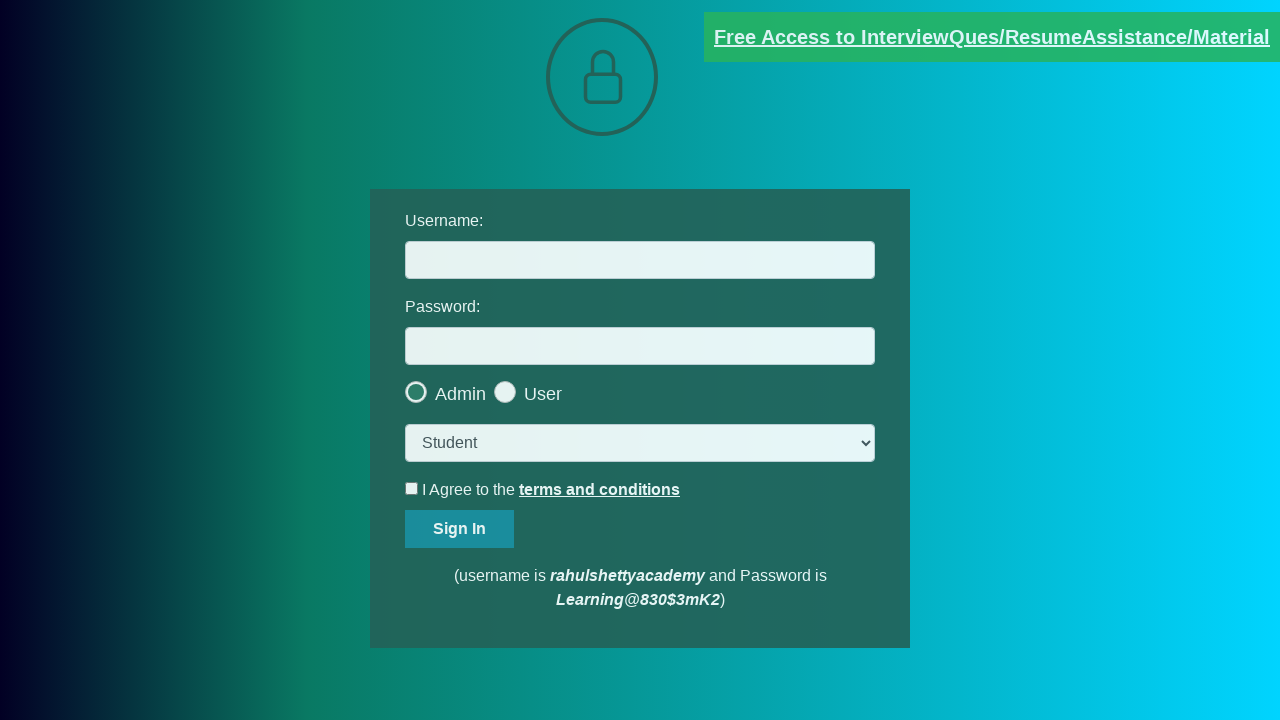

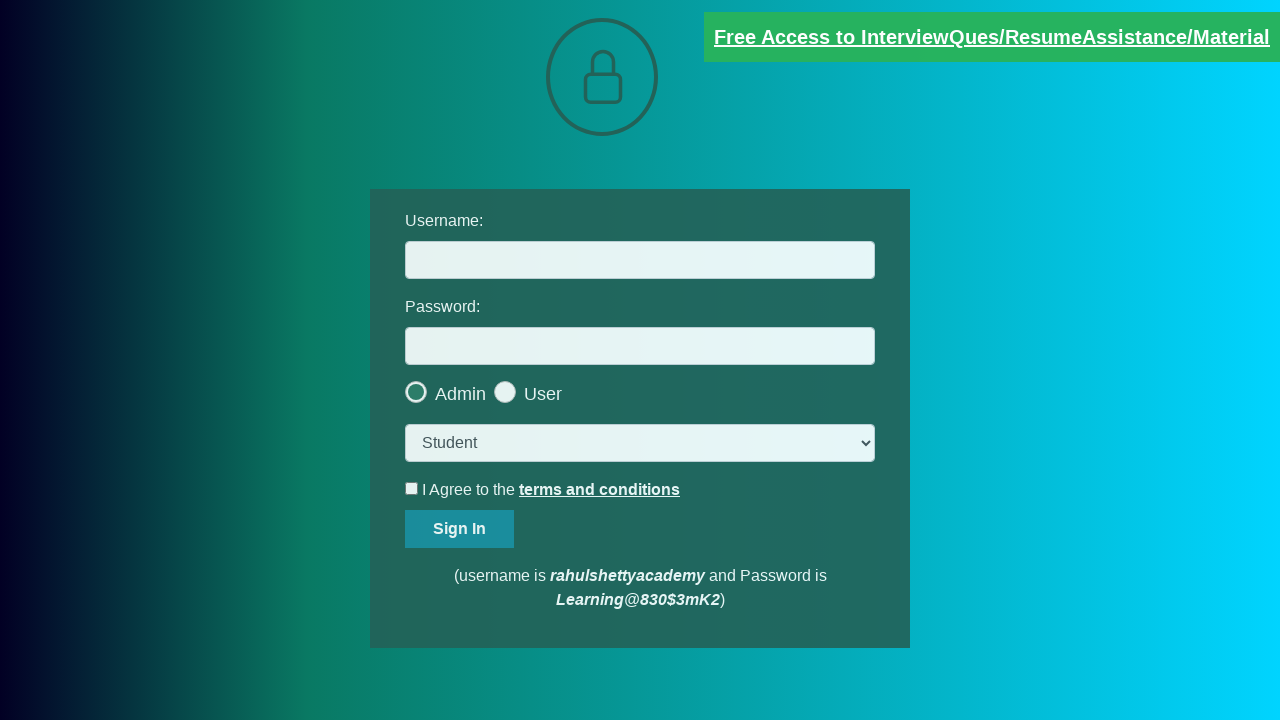